Navigates to the WebdriverIO homepage and verifies that the page title matches the expected value for the framework's documentation site.

Starting URL: https://webdriver.io

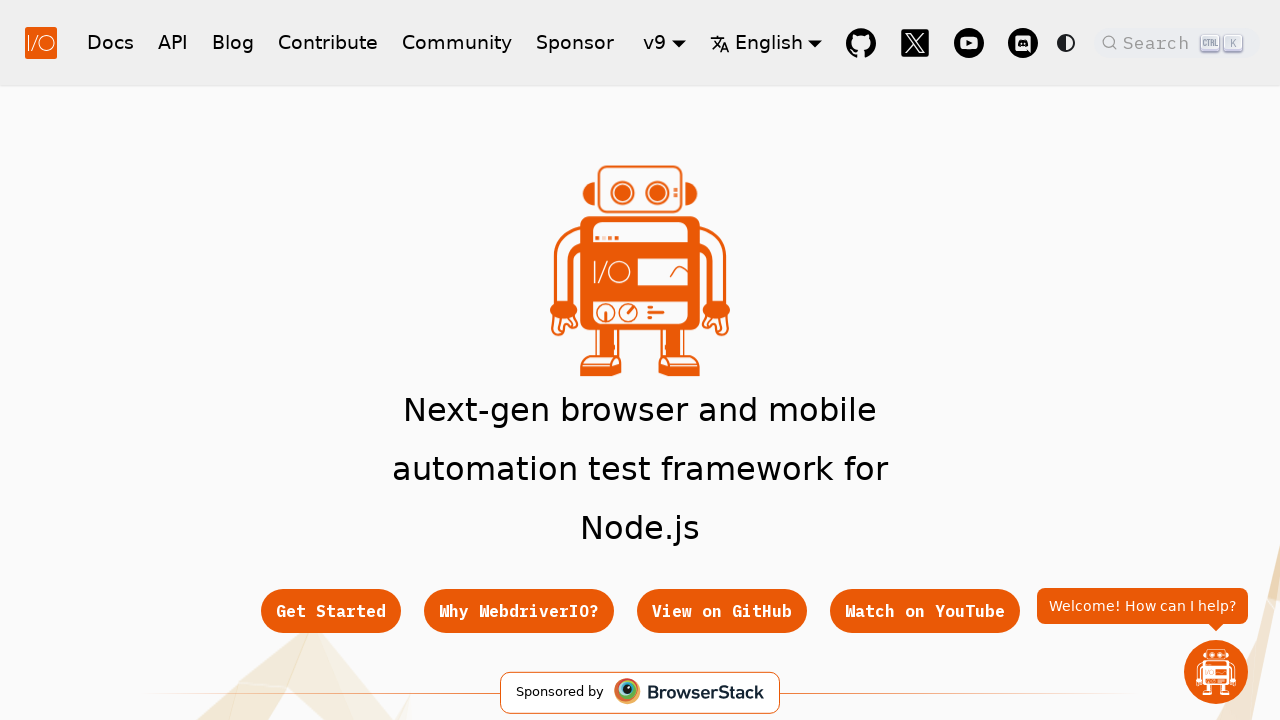

Navigated to WebdriverIO homepage
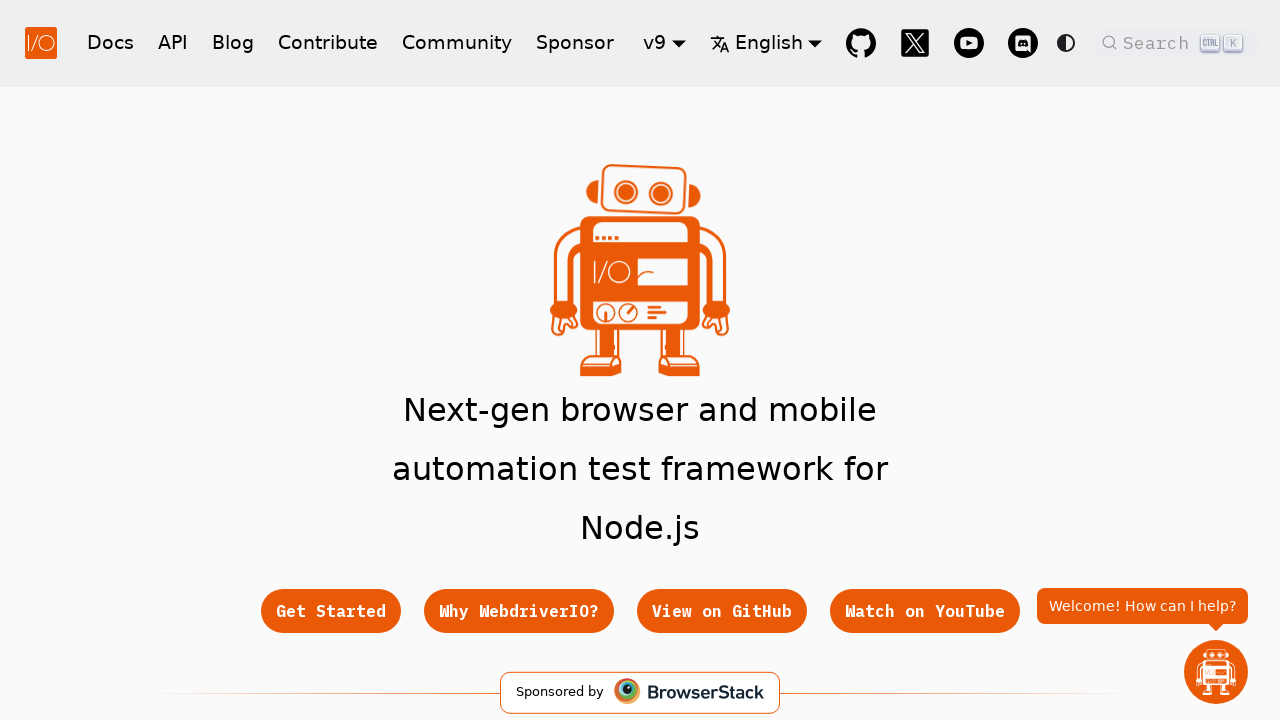

Retrieved page title
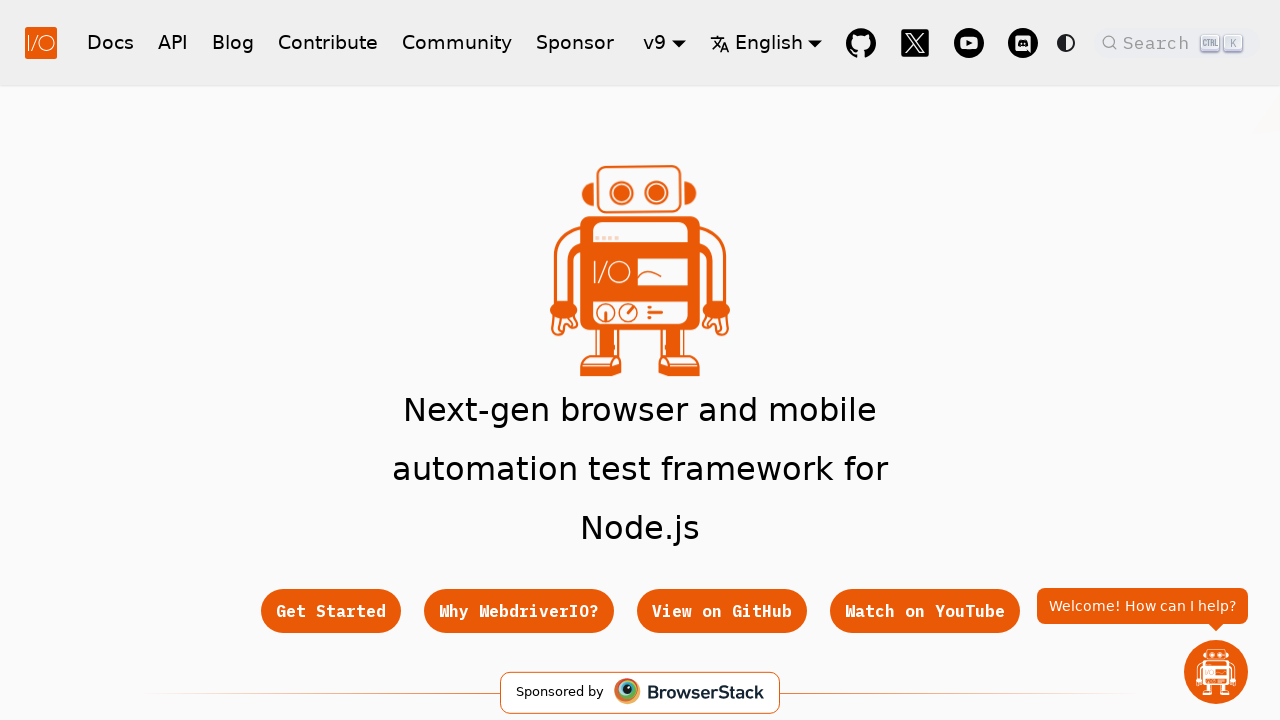

Verified page title matches expected value for WebdriverIO documentation site
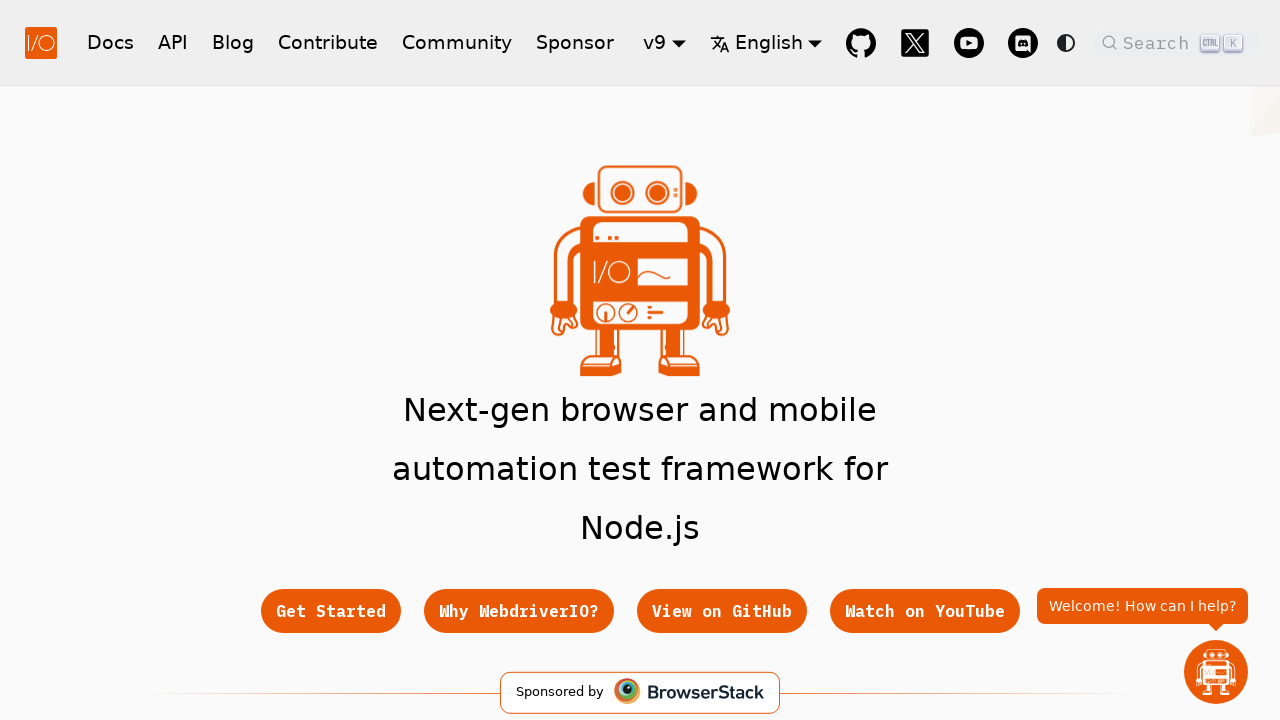

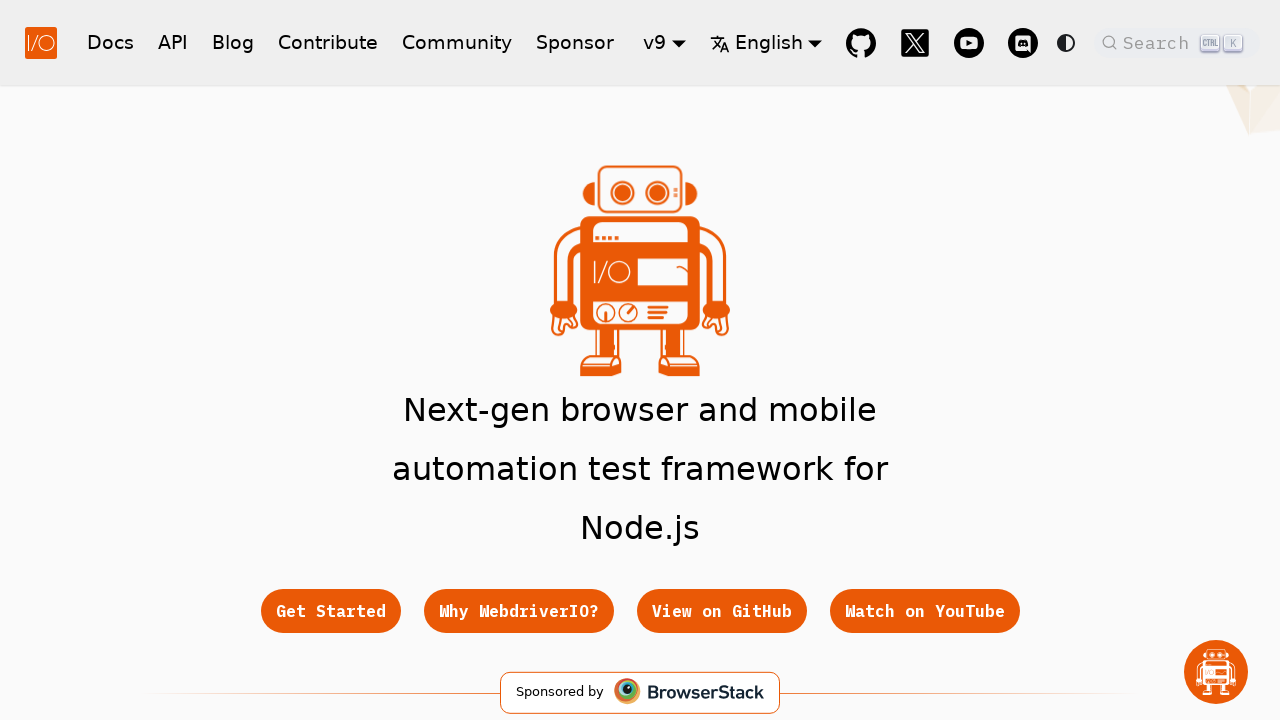